Tests that double-clicking the "Right Click Me" button does not trigger the right-click success message

Starting URL: https://demoqa.com/buttons

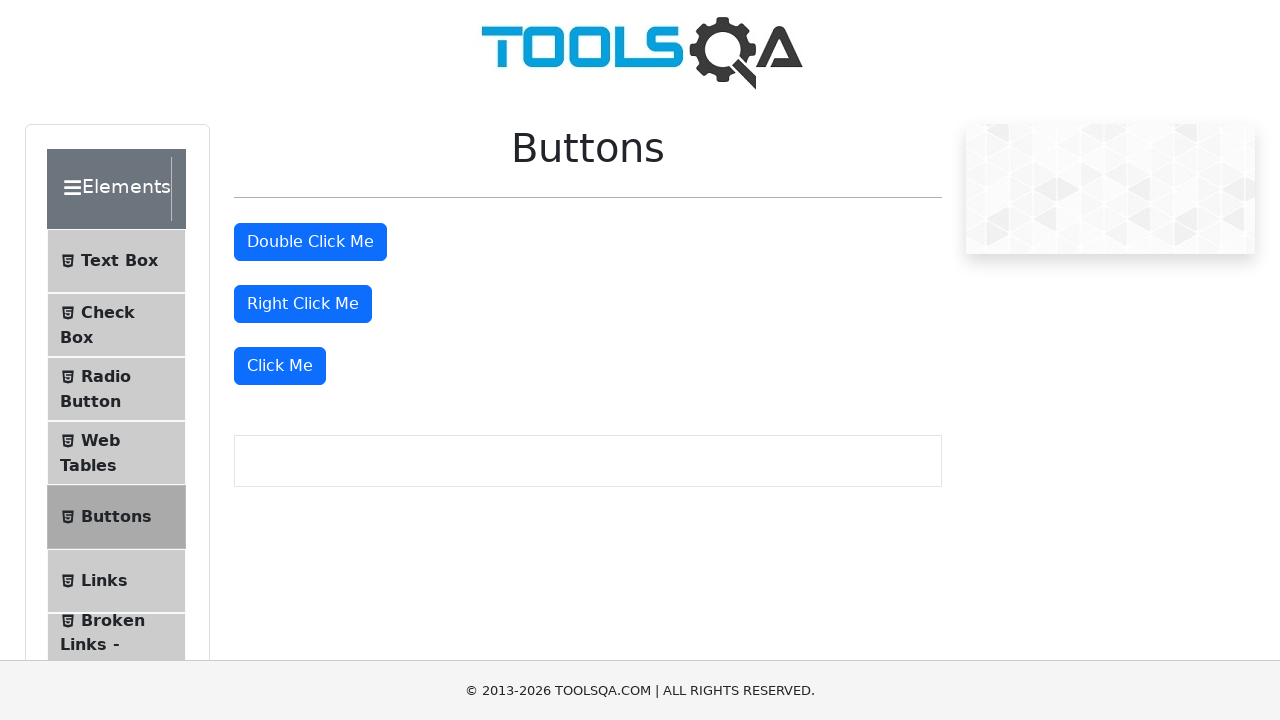

Double-clicked the 'Right Click Me' button at (303, 304) on #rightClickBtn
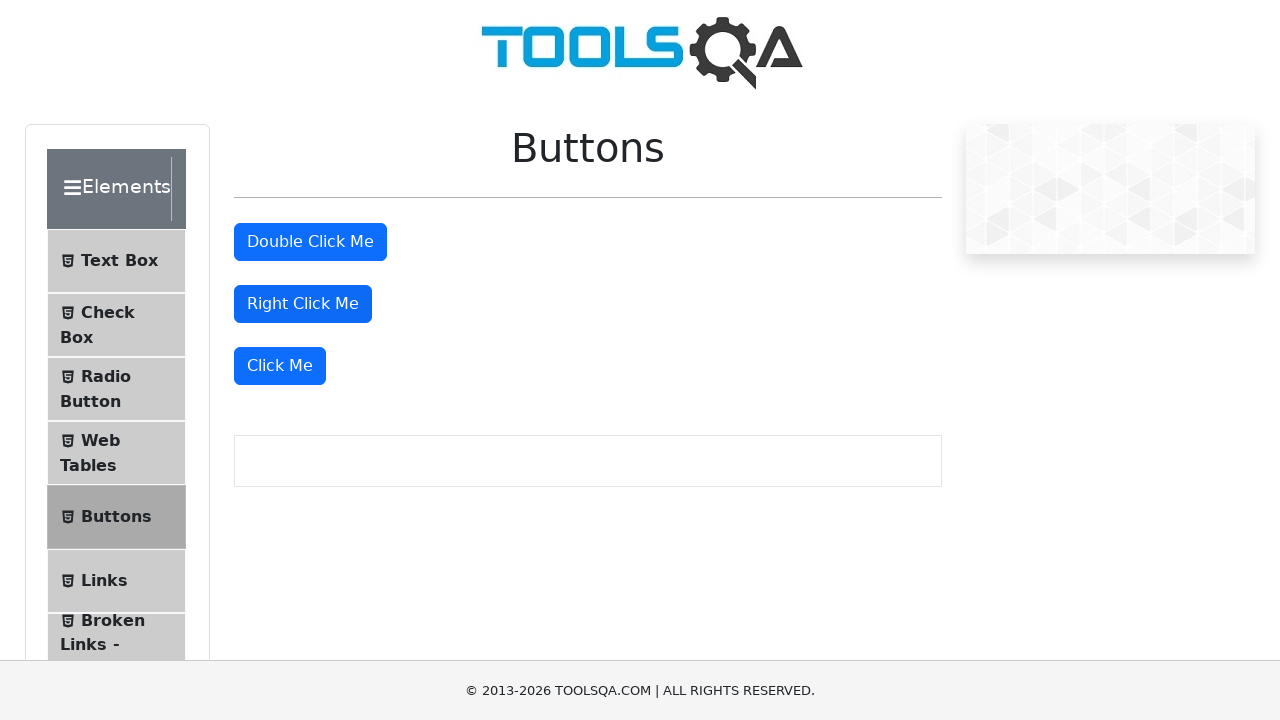

Waited 500ms to ensure right-click message does not appear
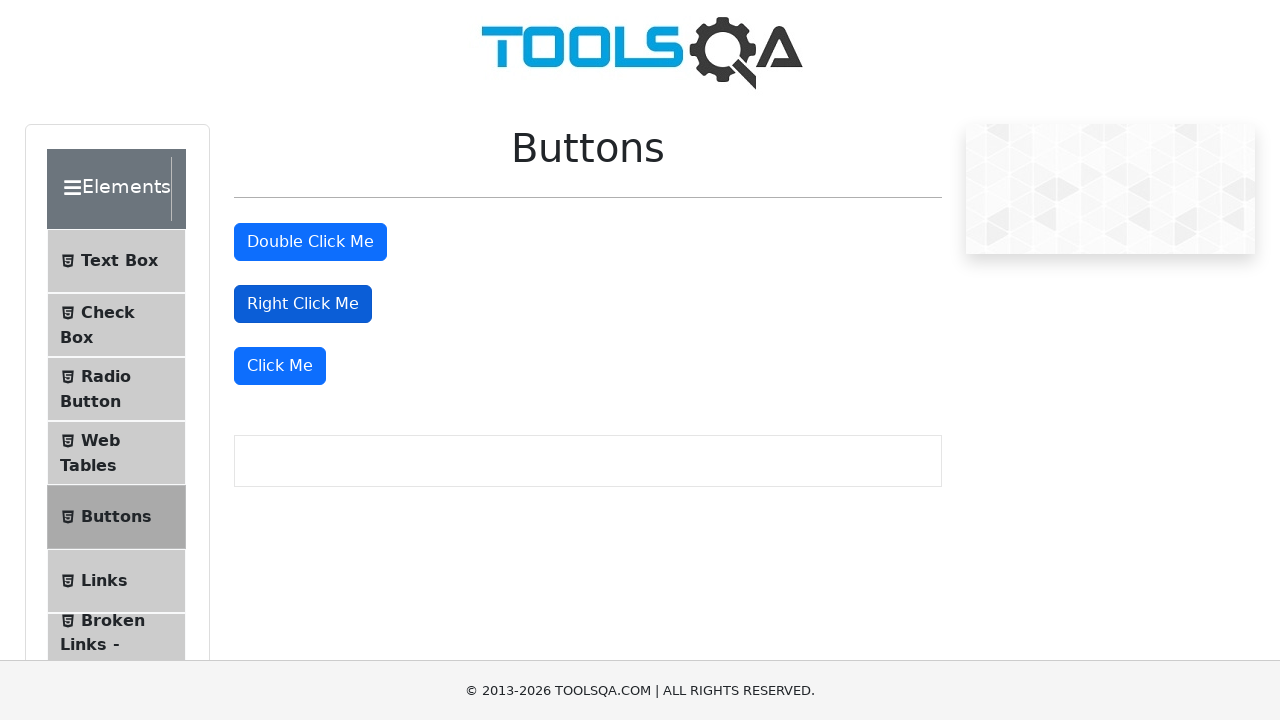

Verified that right-click success message did not appear after double-click
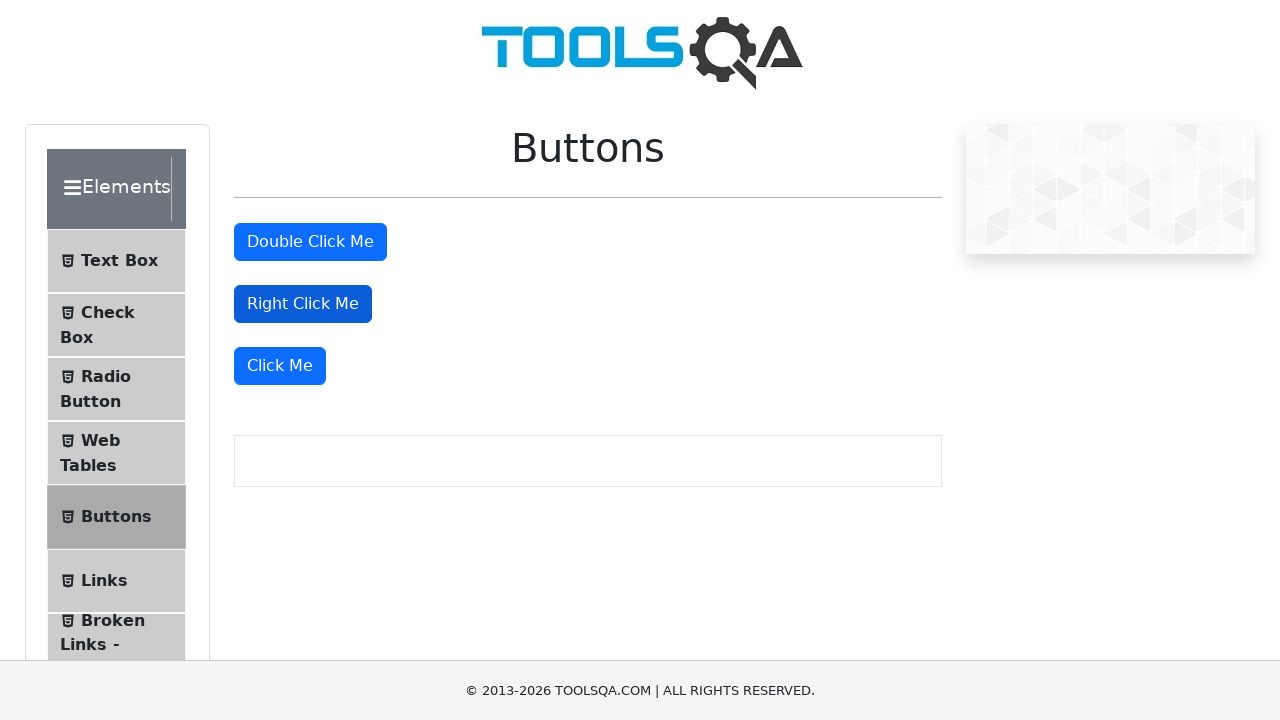

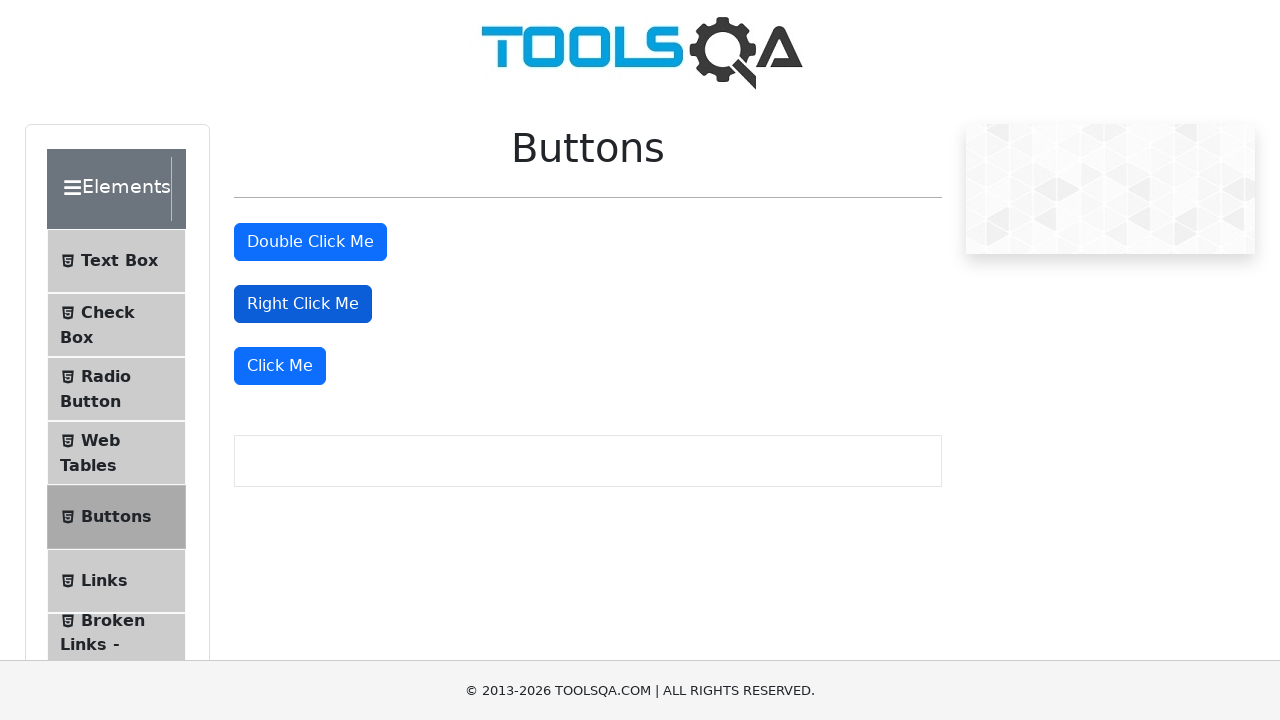